Simple navigation test that visits a GitHub Pages portfolio site and waits for the page to load.

Starting URL: http://apoorvegupta.github.io

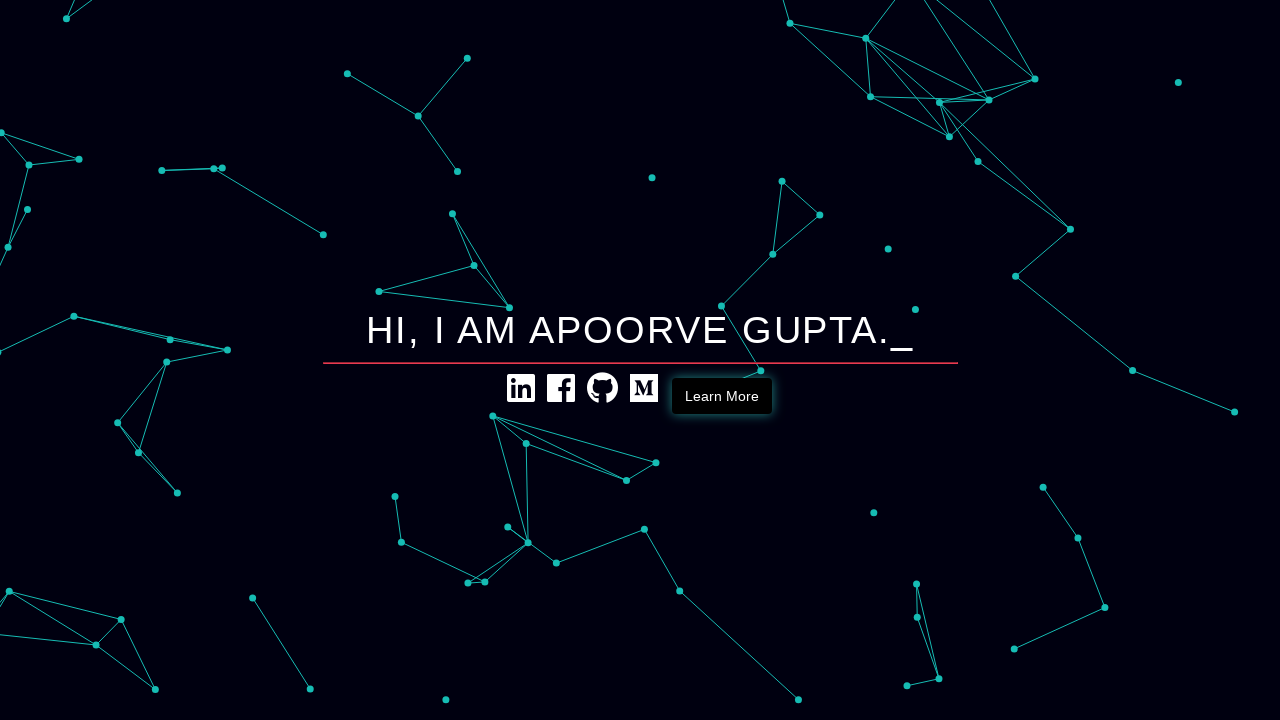

Waited for page to reach networkidle state
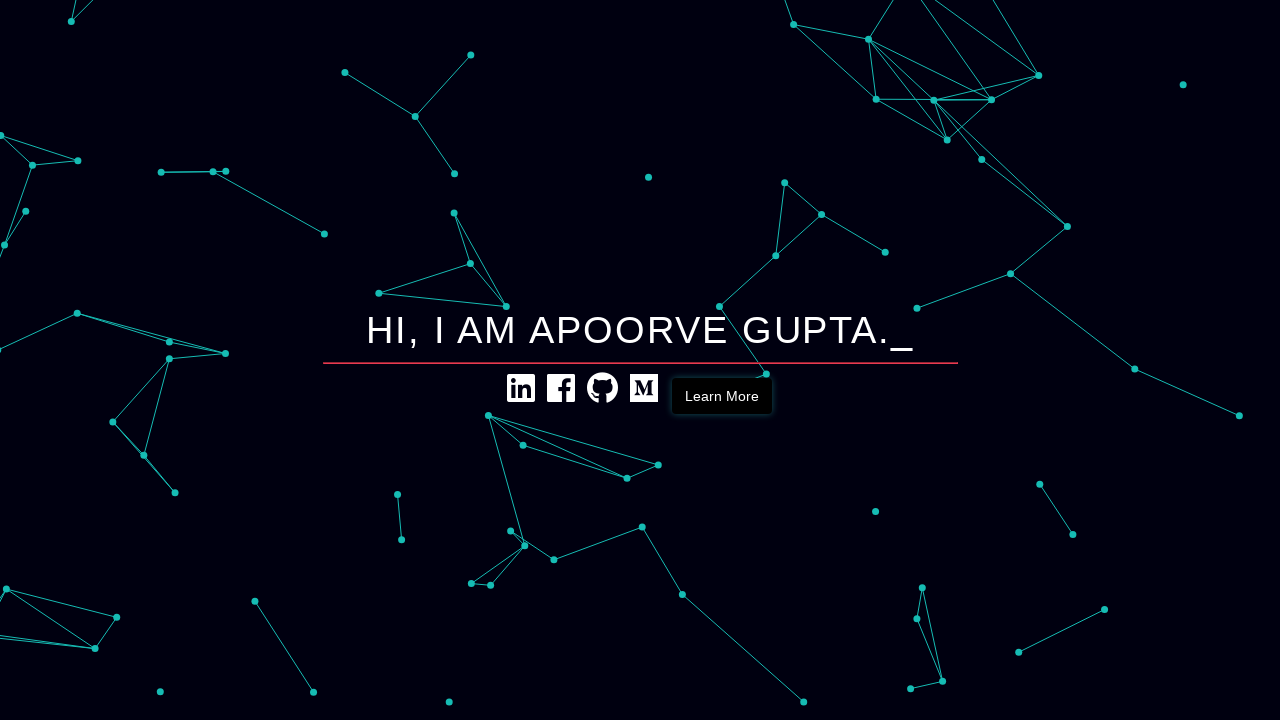

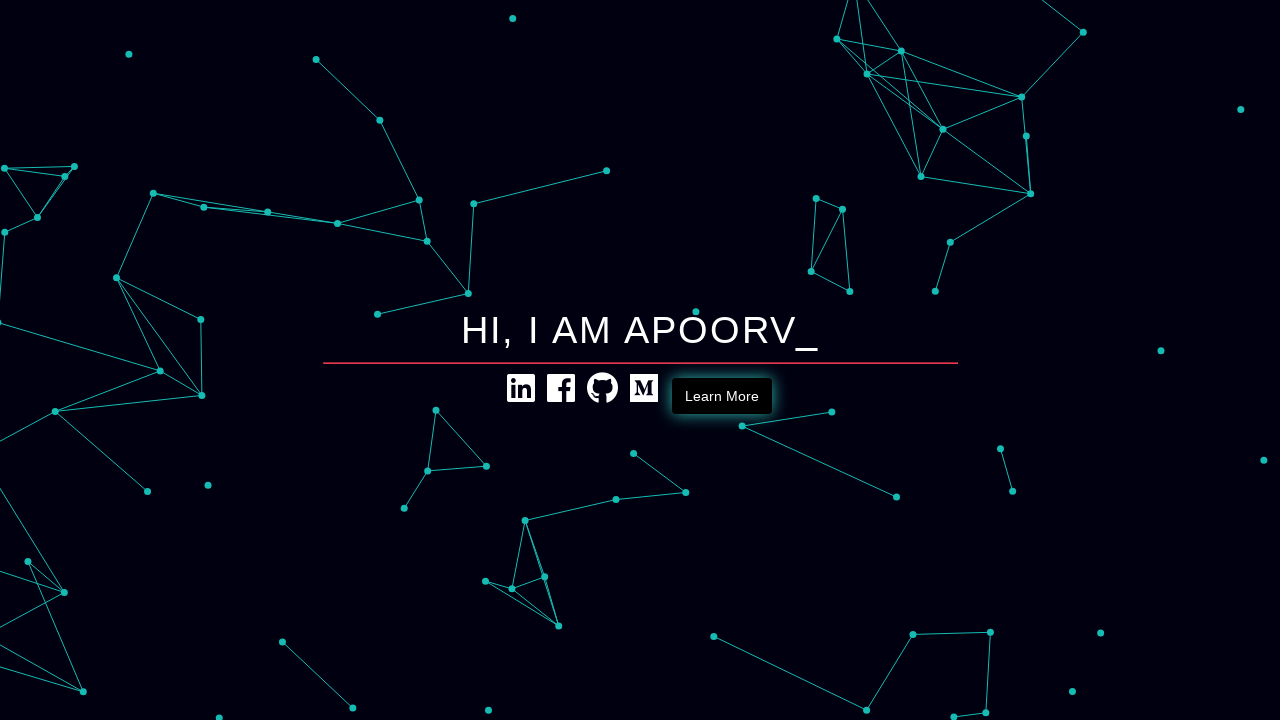